Navigates to Delaware's government bids page, waits for the bid listing table to load, and clicks through multiple pages of results using pagination controls.

Starting URL: https://mmp.delaware.gov/Bids

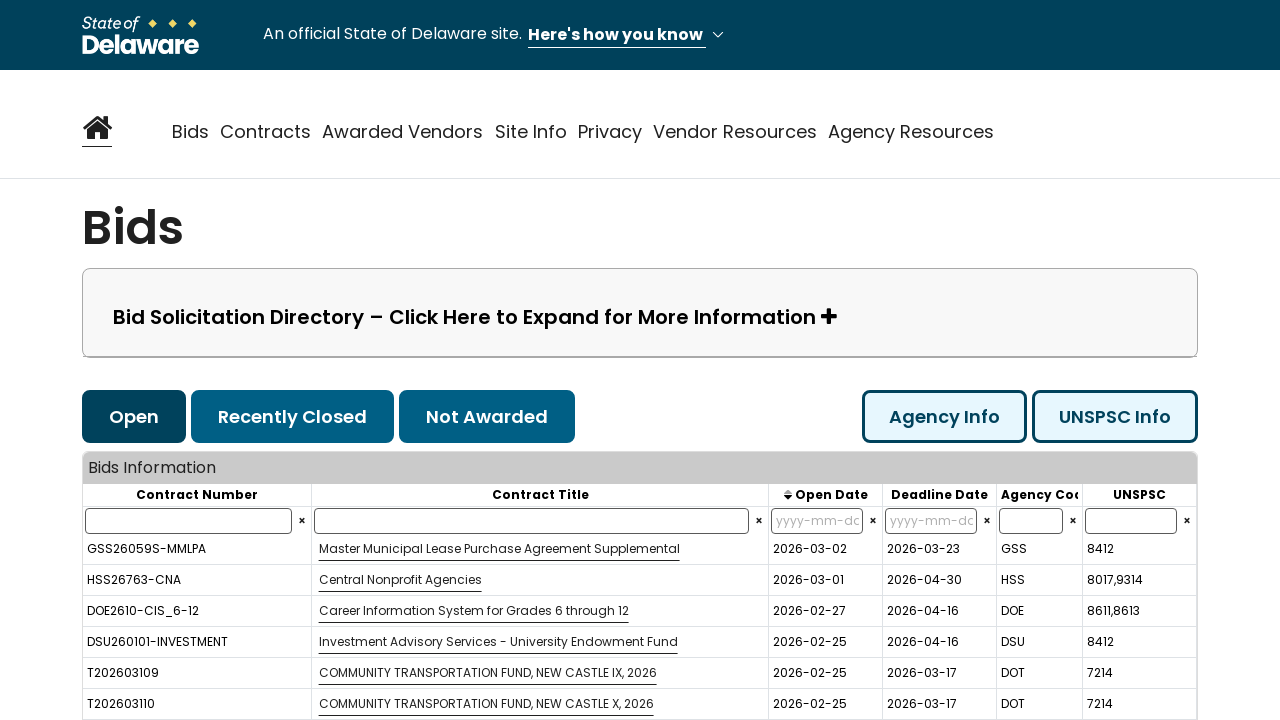

Waited for bid listing table to load
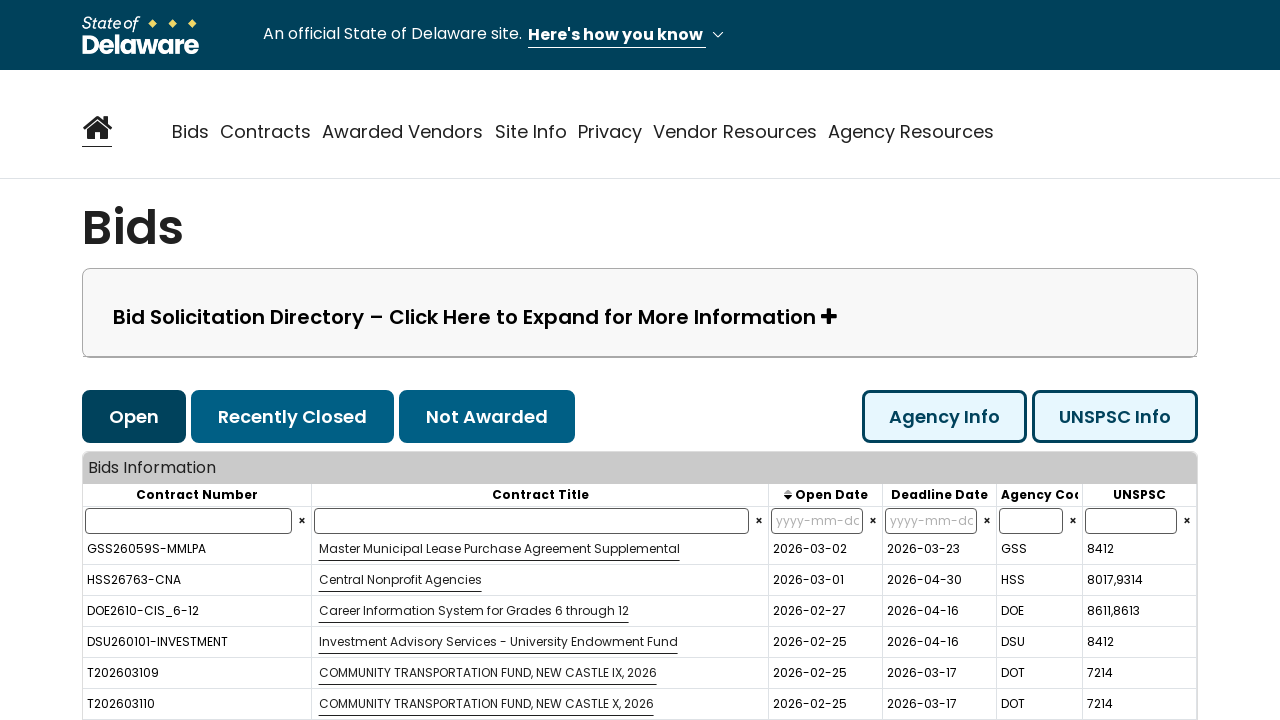

Verified table loaded with data rows
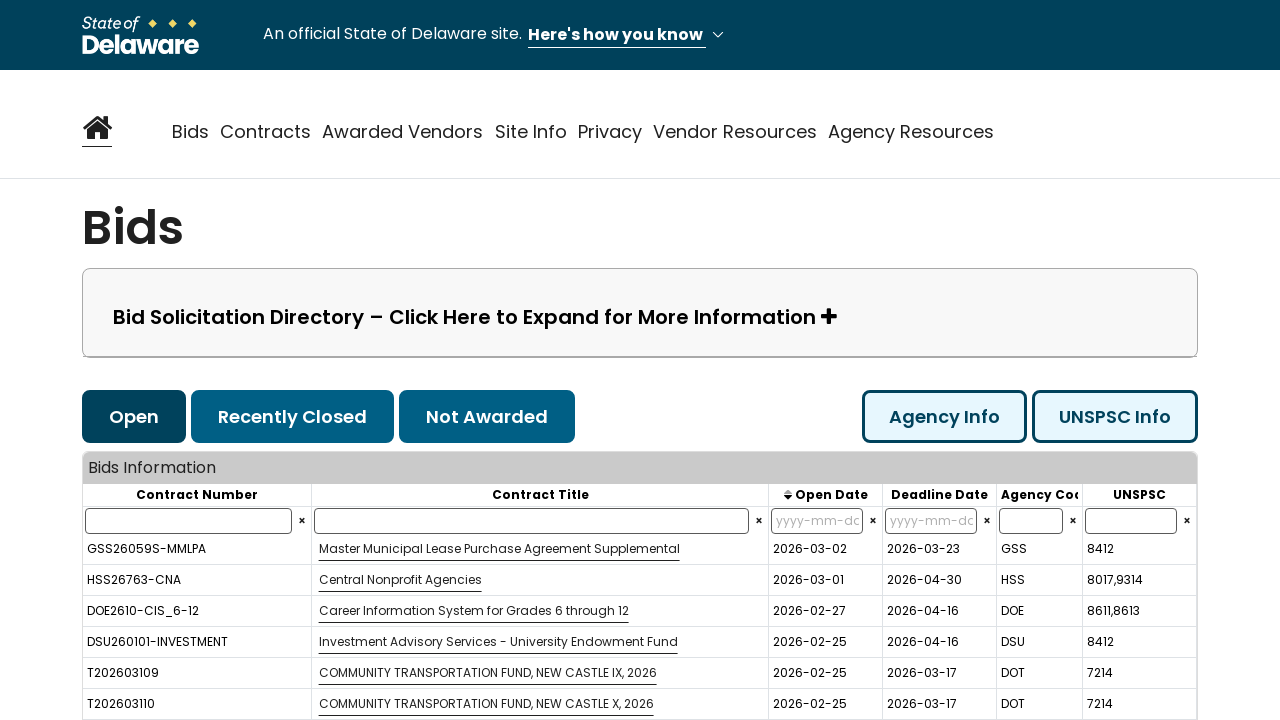

Located Next button for pagination (page 1)
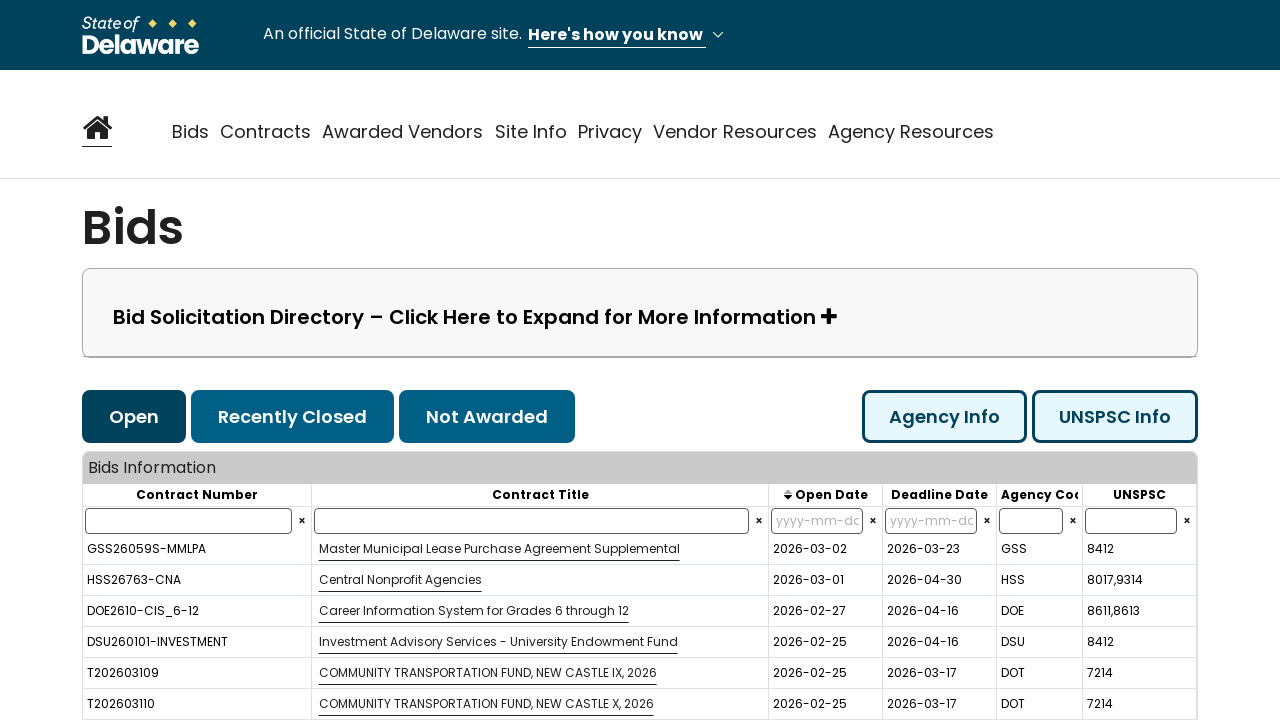

Retrieved Next button classes: btn btn-xs ui-pg-button
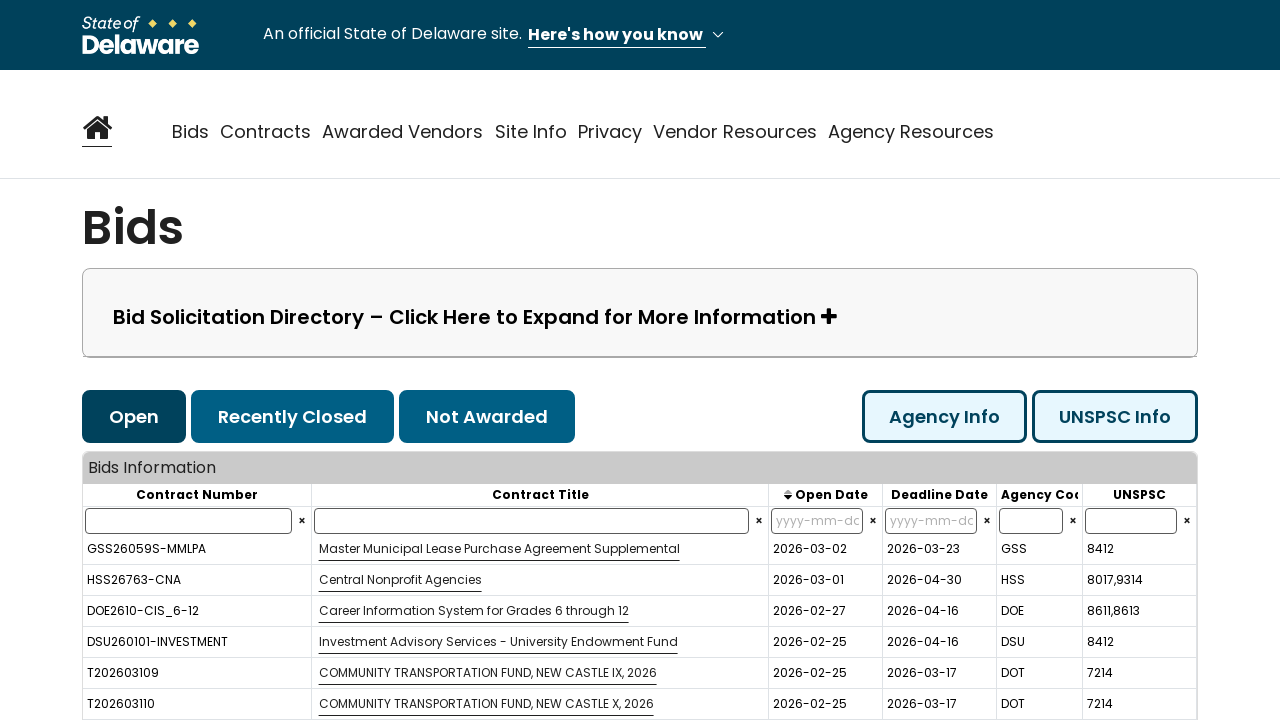

Clicked Next button to navigate to page 2 at (717, 475) on #next_jqg1
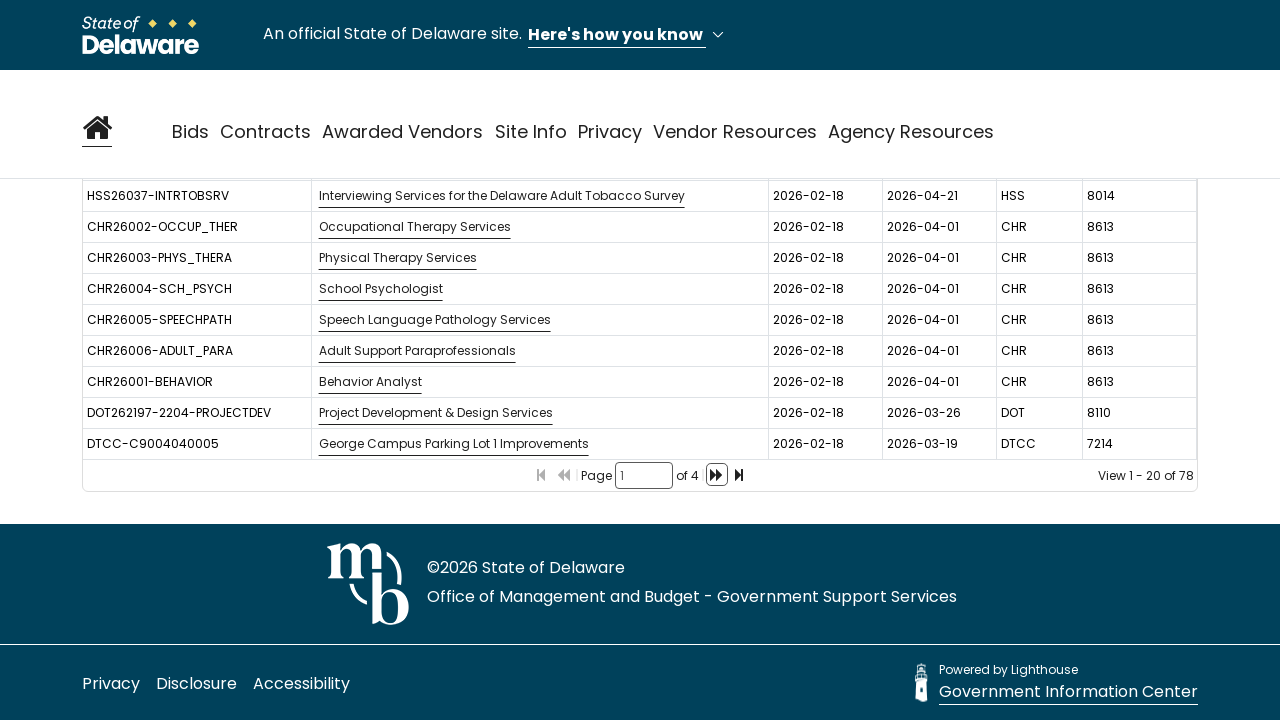

Waited for table to reload on new page
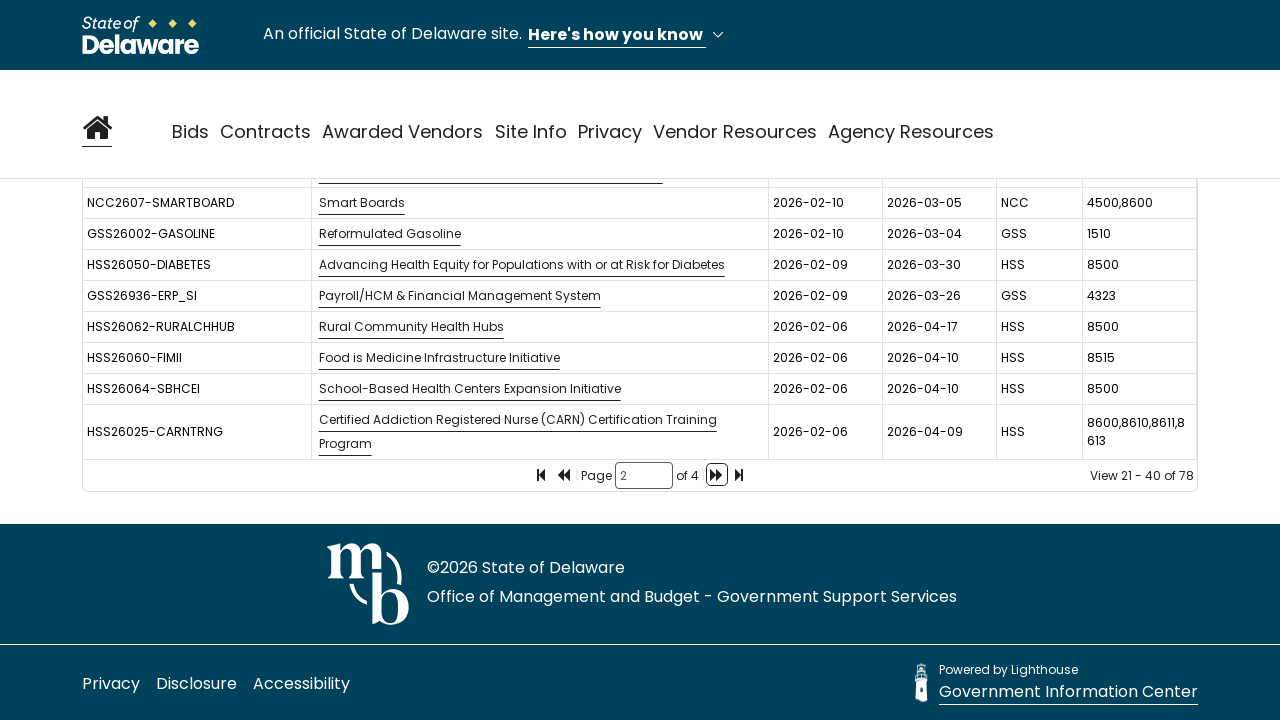

Waited for table to stabilize
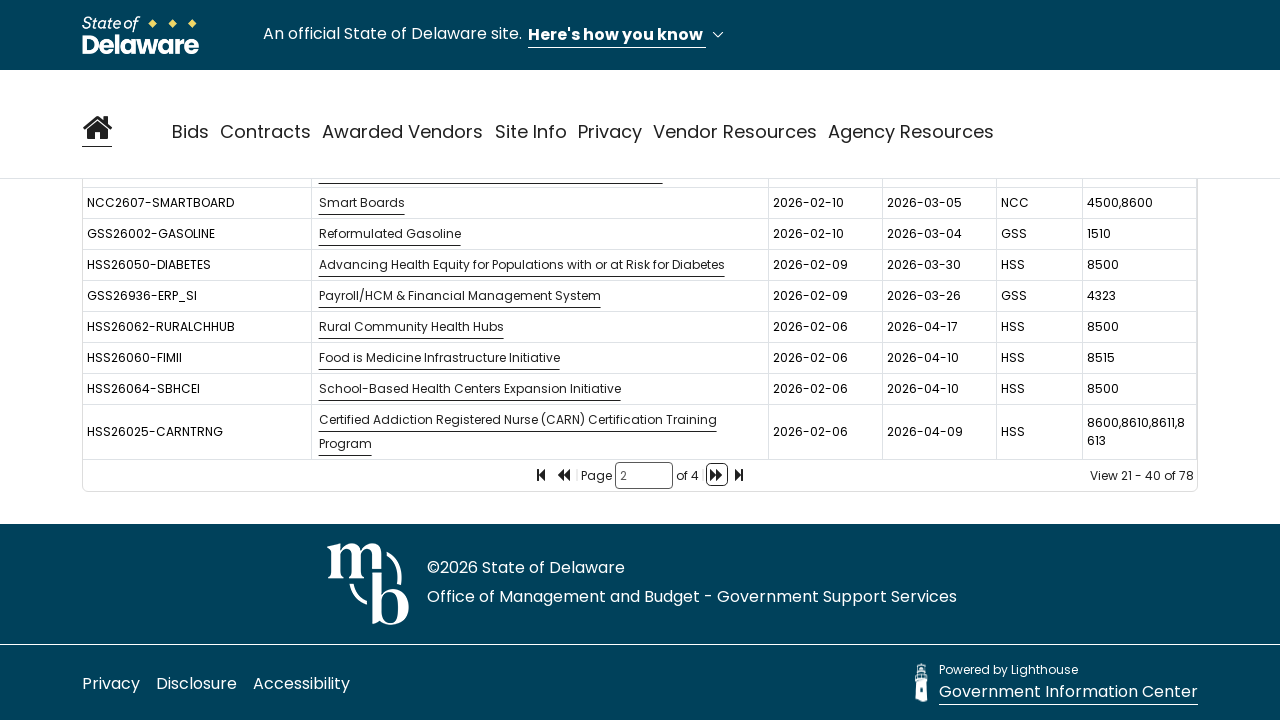

Located Next button for pagination (page 2)
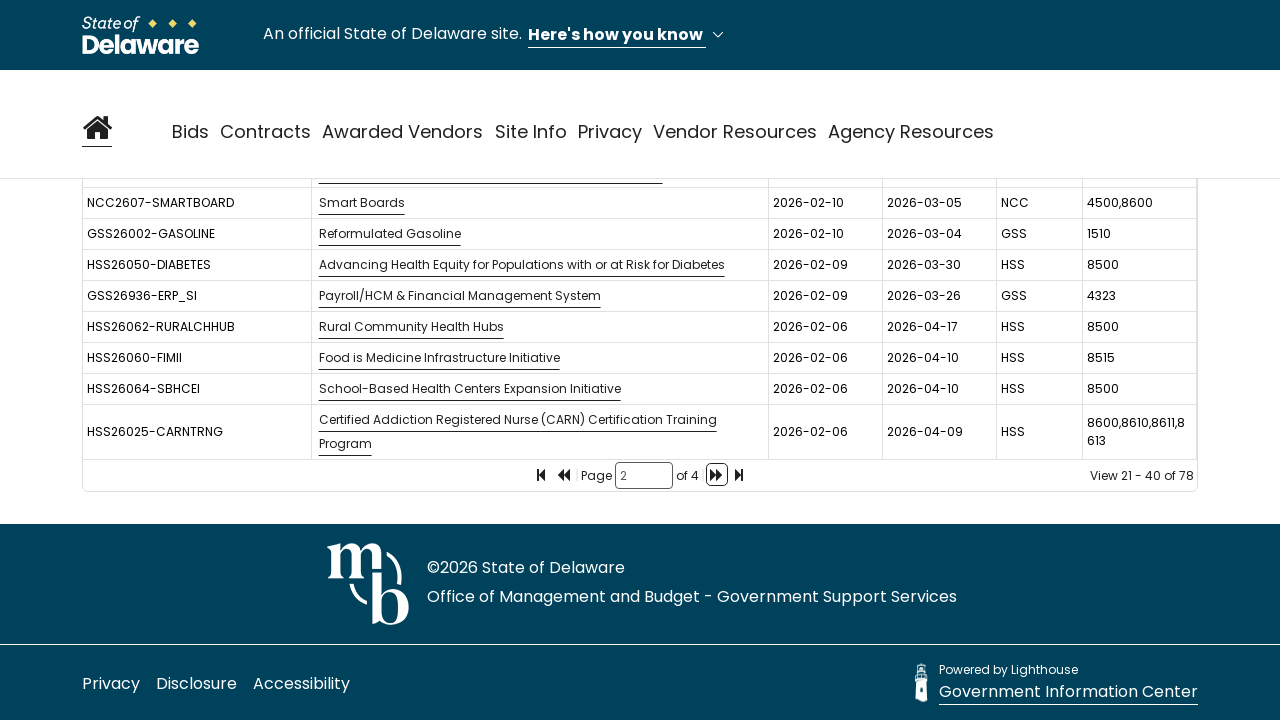

Retrieved Next button classes: btn btn-xs ui-pg-button active
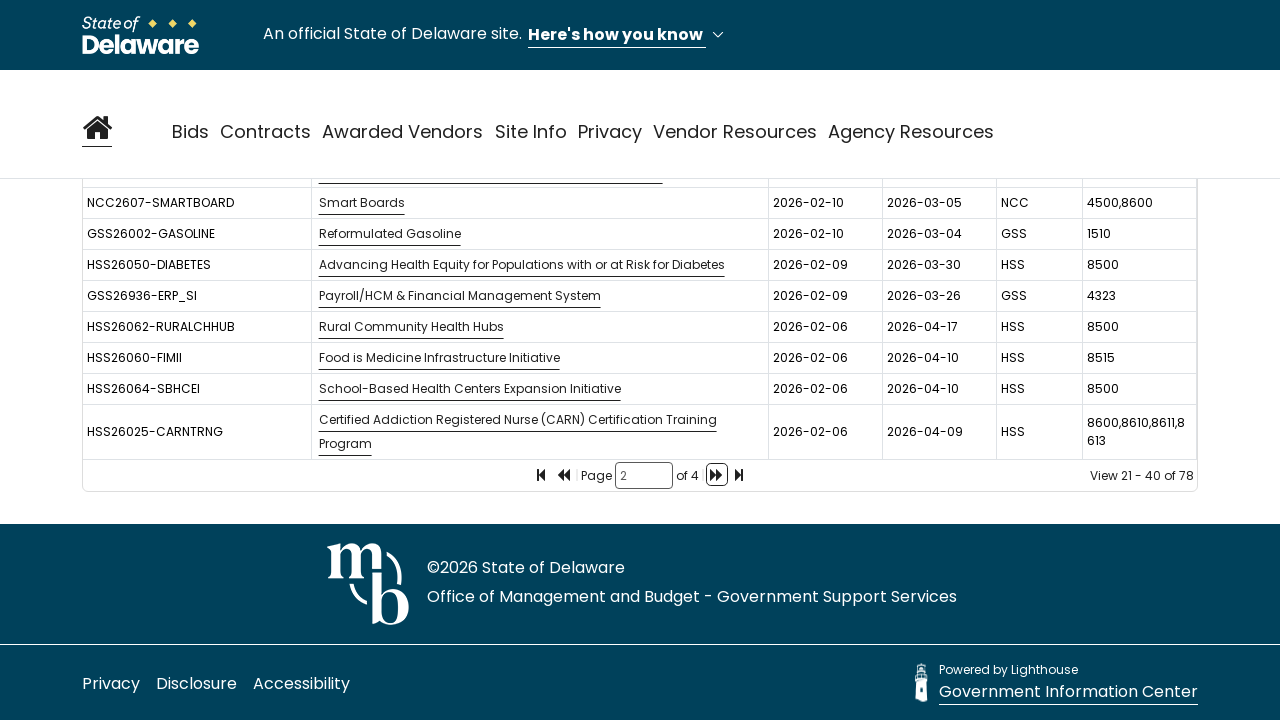

Clicked Next button to navigate to page 3 at (717, 475) on #next_jqg1
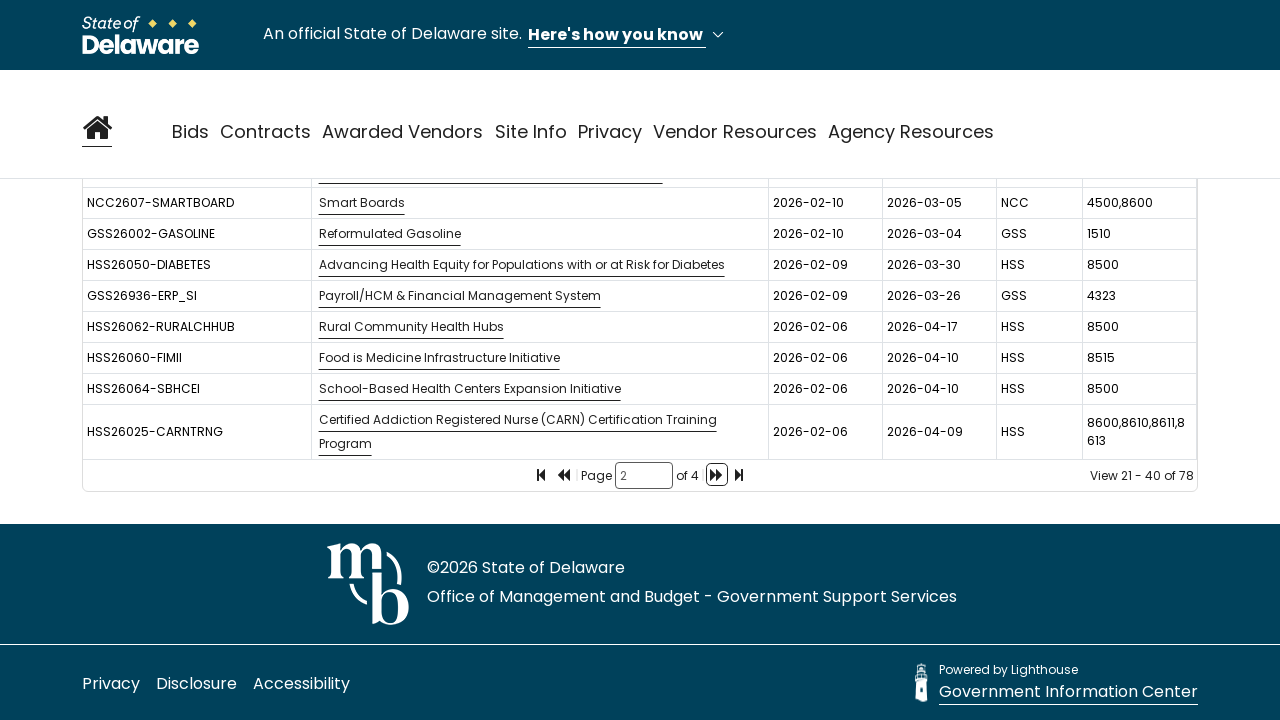

Waited for table to reload on new page
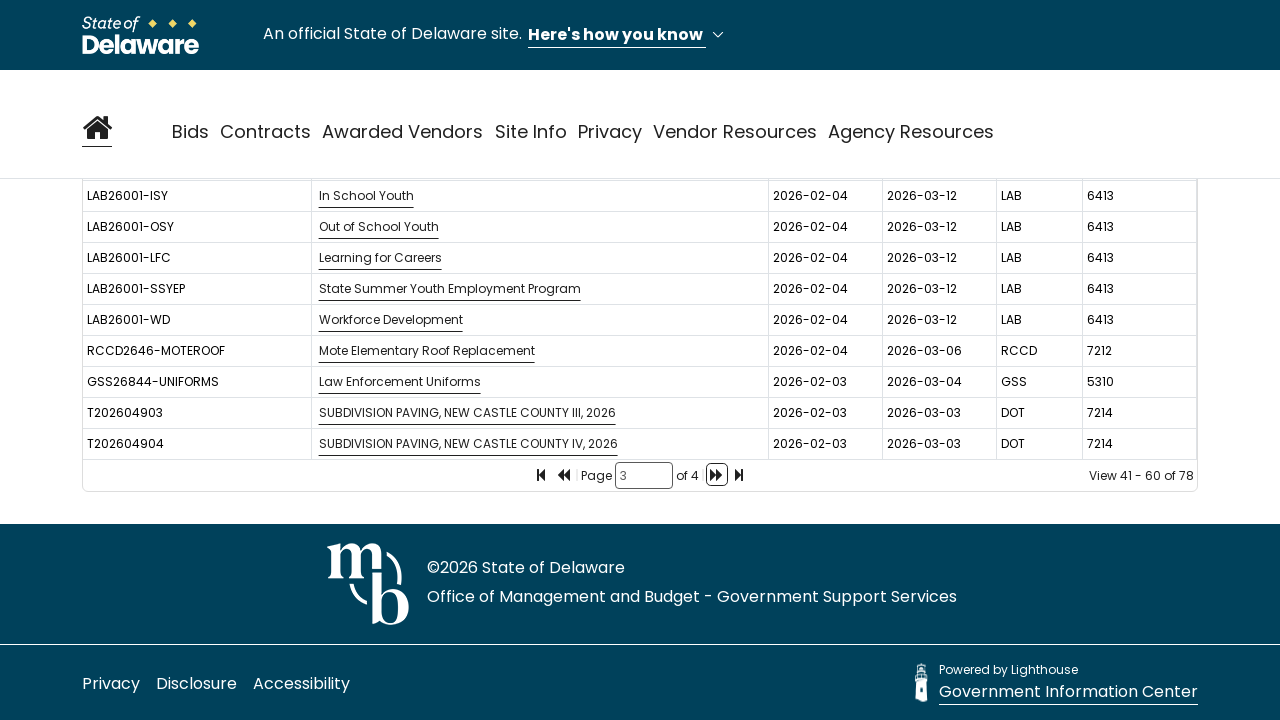

Waited for table to stabilize
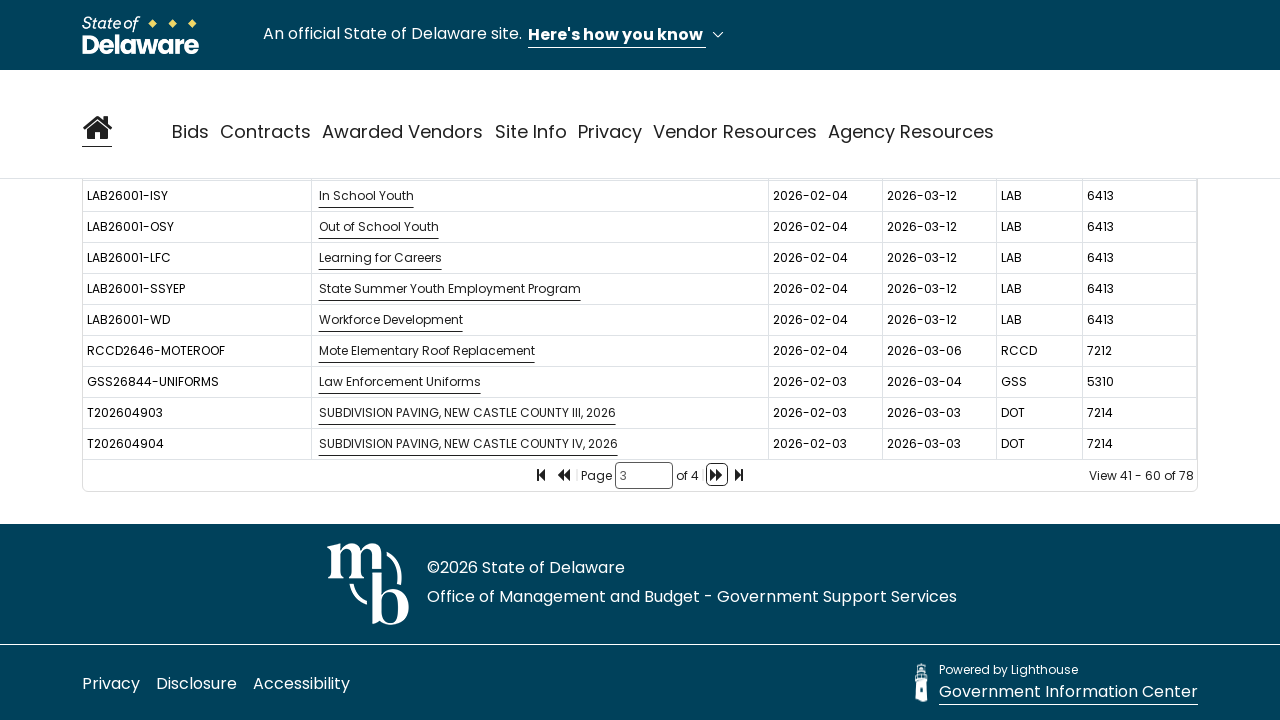

Located Next button for pagination (page 3)
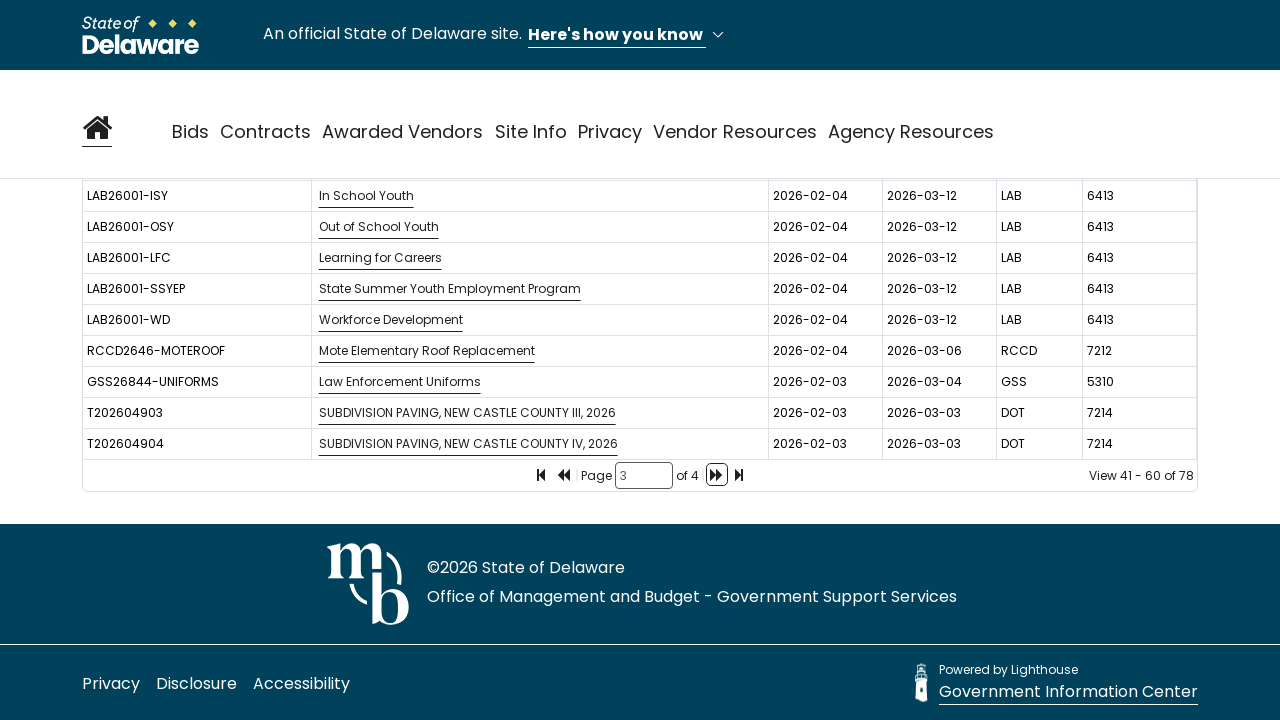

Retrieved Next button classes: btn btn-xs ui-pg-button active
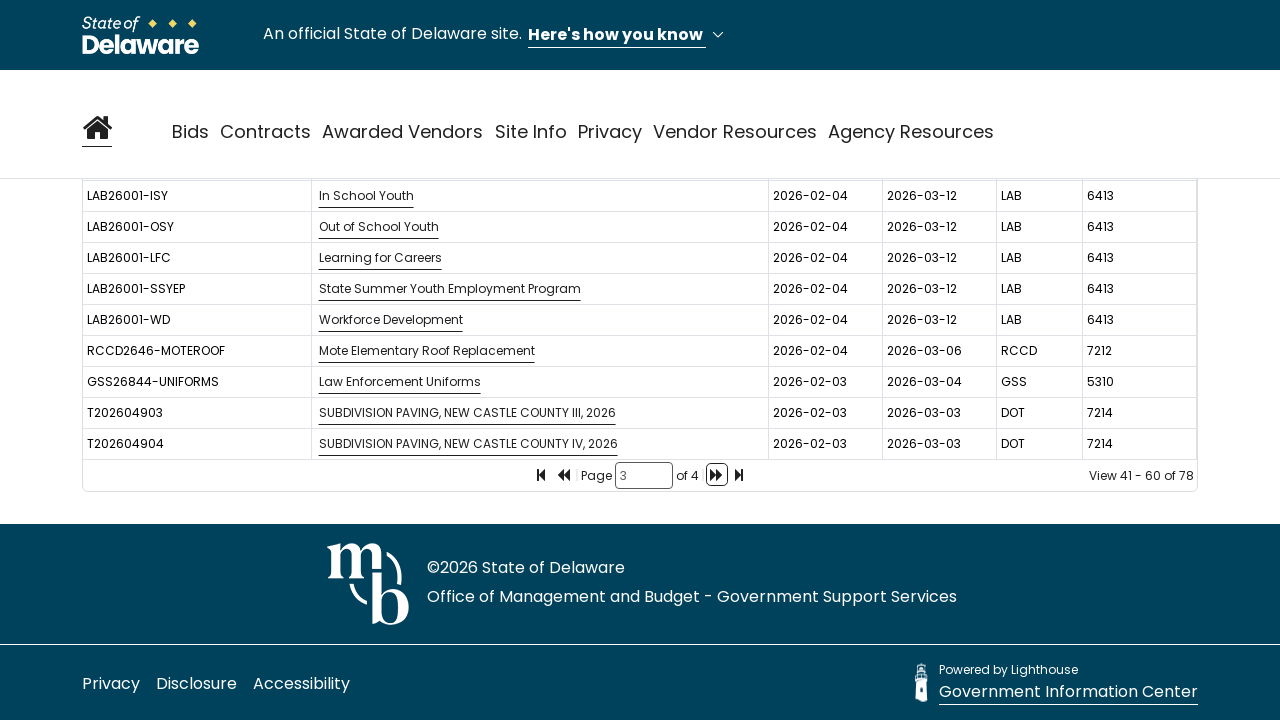

Clicked Next button to navigate to page 4 at (717, 475) on #next_jqg1
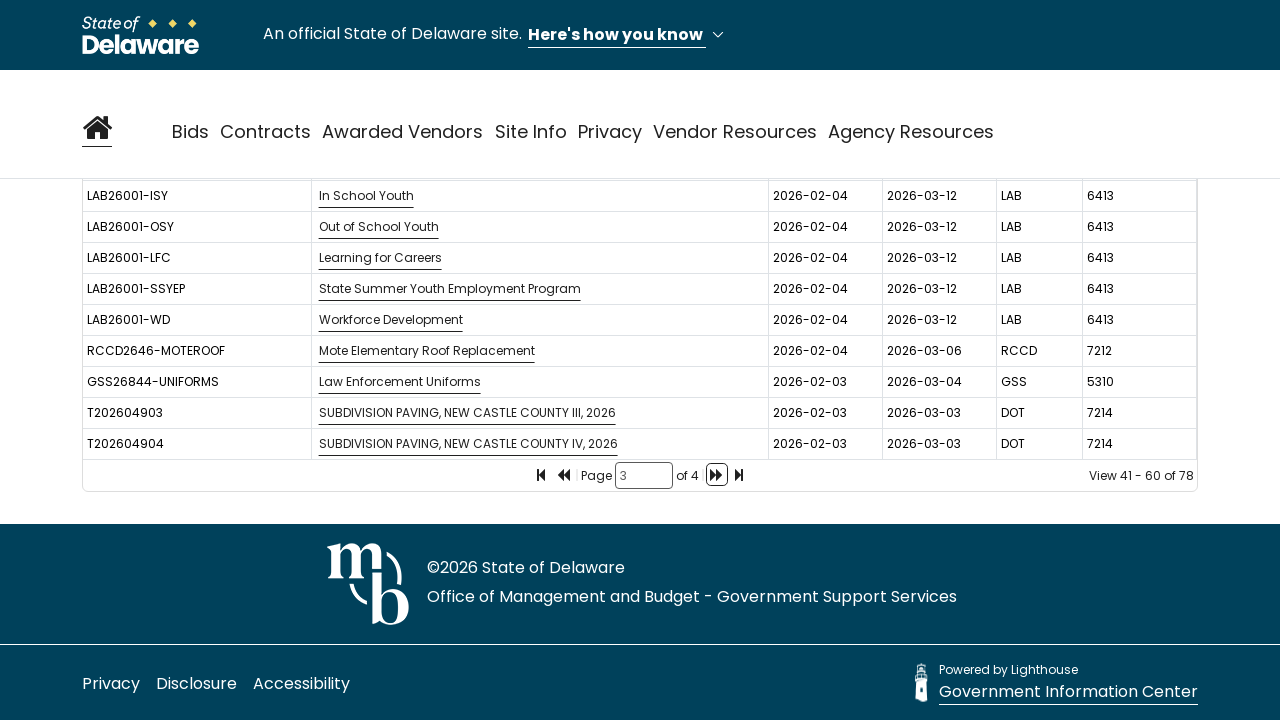

Waited for table to reload on new page
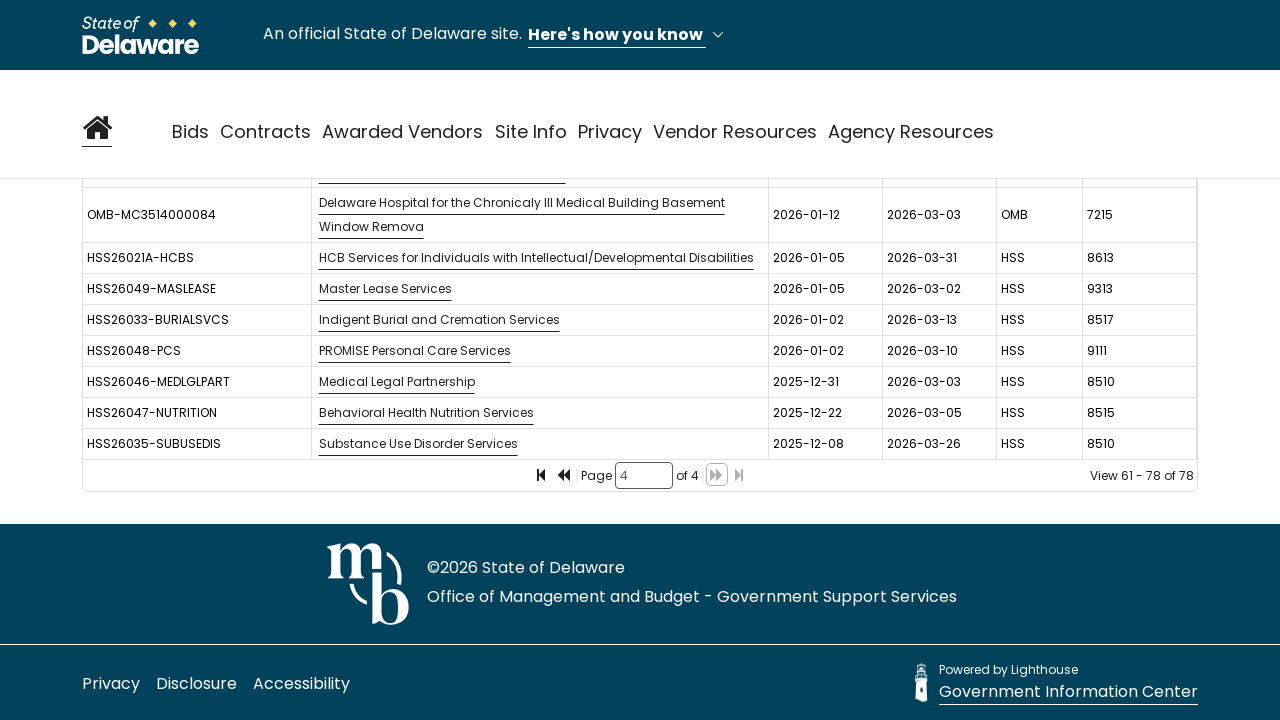

Waited for table to stabilize
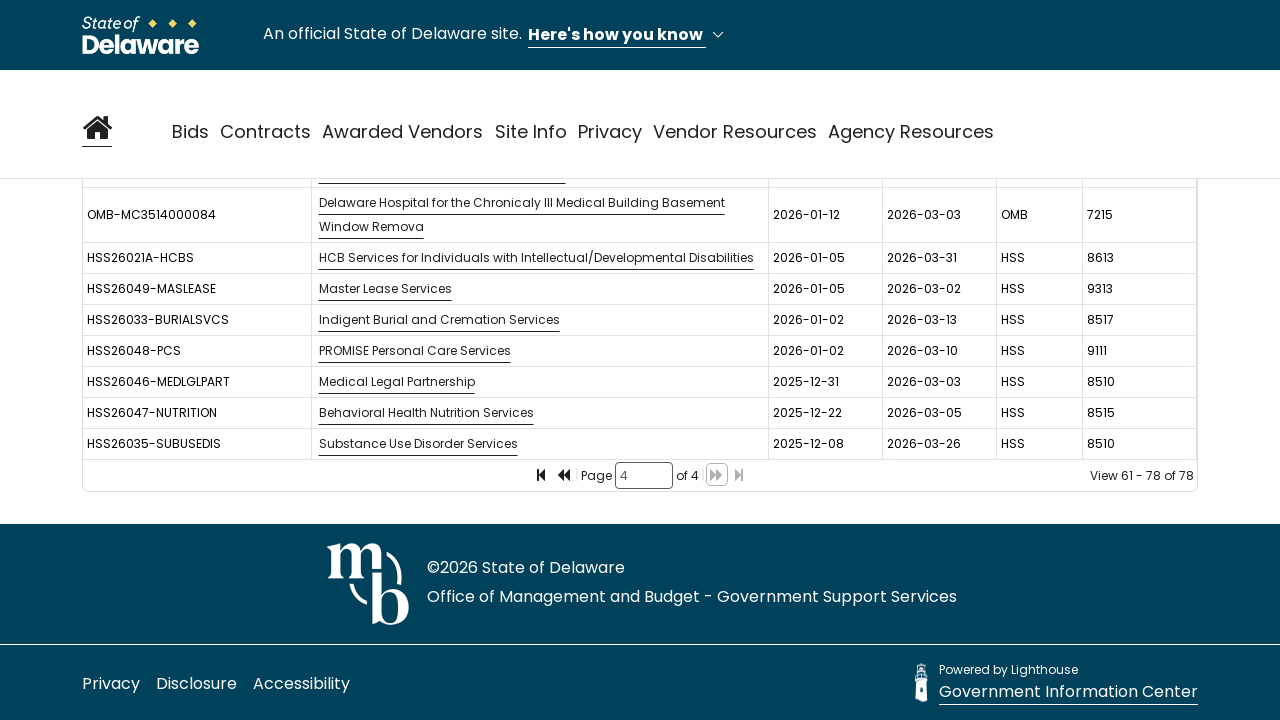

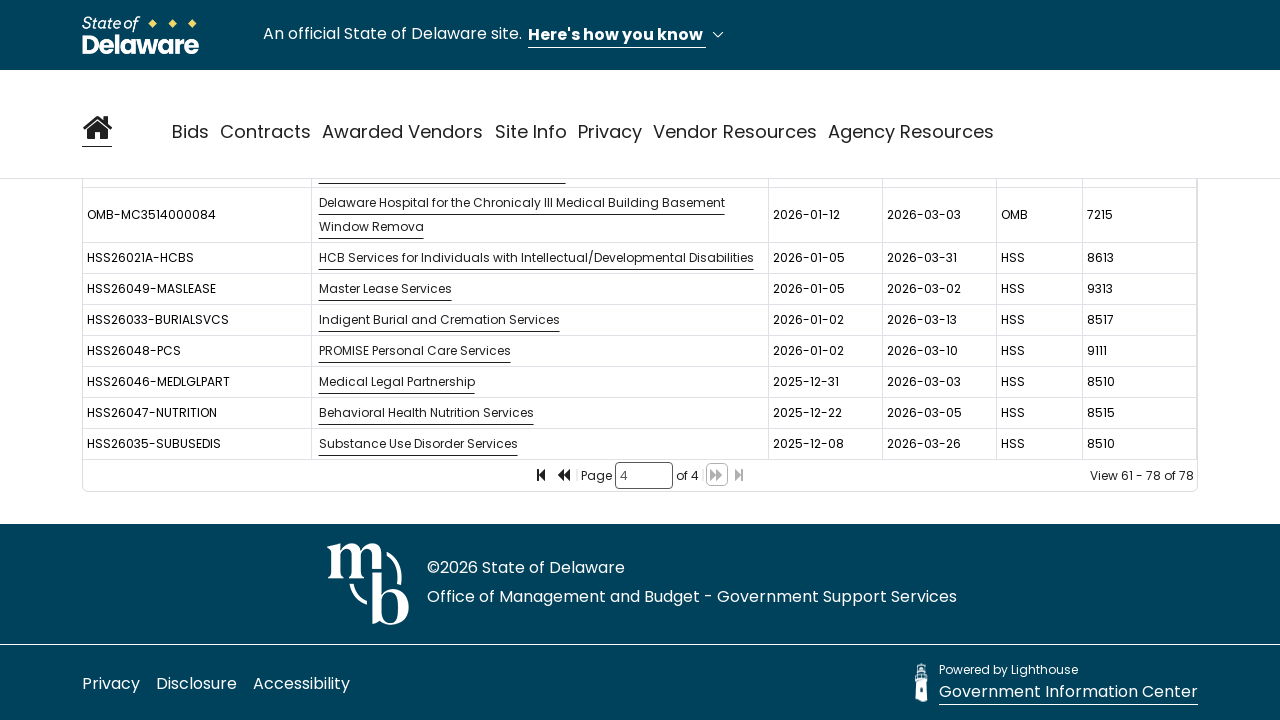